Tests that whitespace is trimmed from edited todo text

Starting URL: https://demo.playwright.dev/todomvc

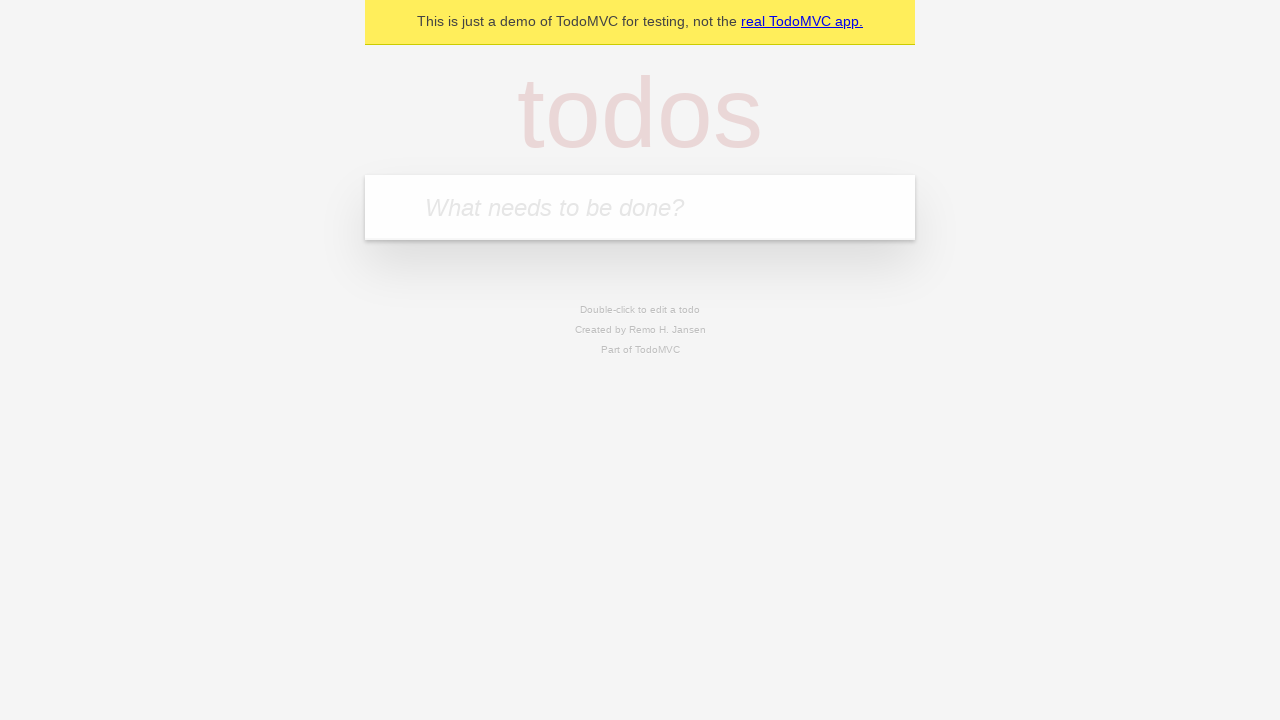

Filled todo input with 'buy some cheese' on internal:attr=[placeholder="What needs to be done?"i]
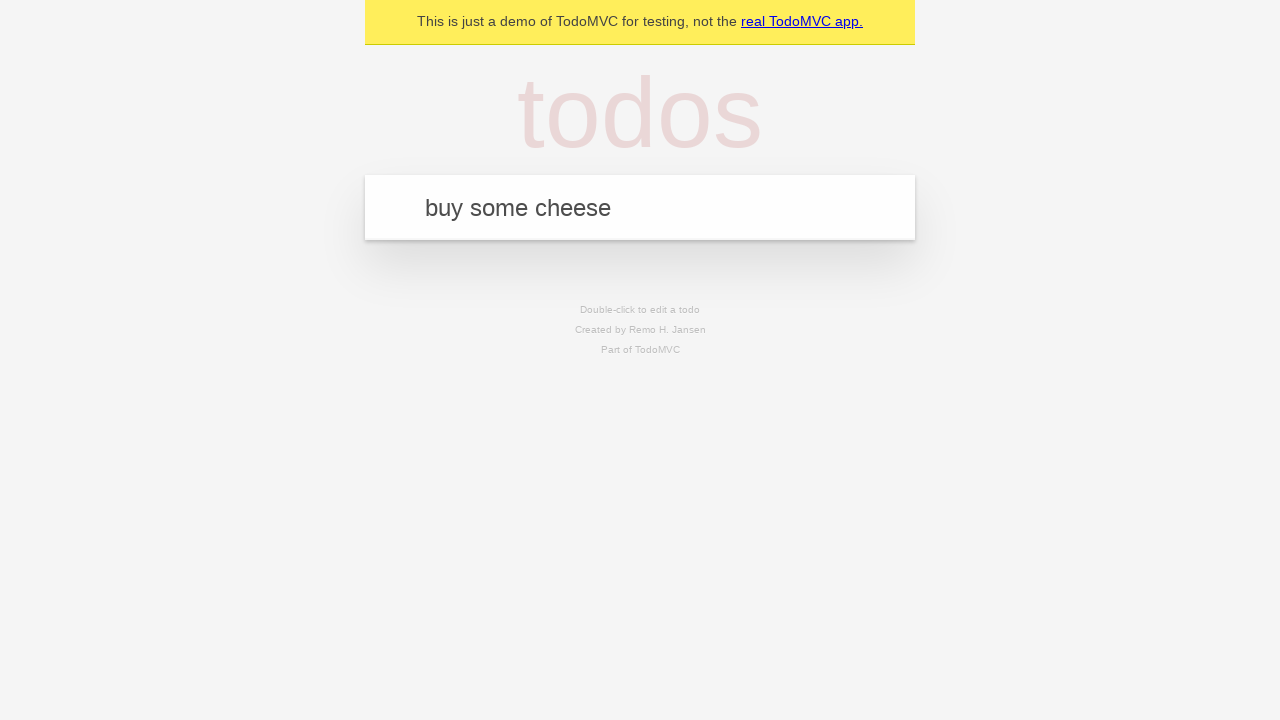

Pressed Enter to create first todo on internal:attr=[placeholder="What needs to be done?"i]
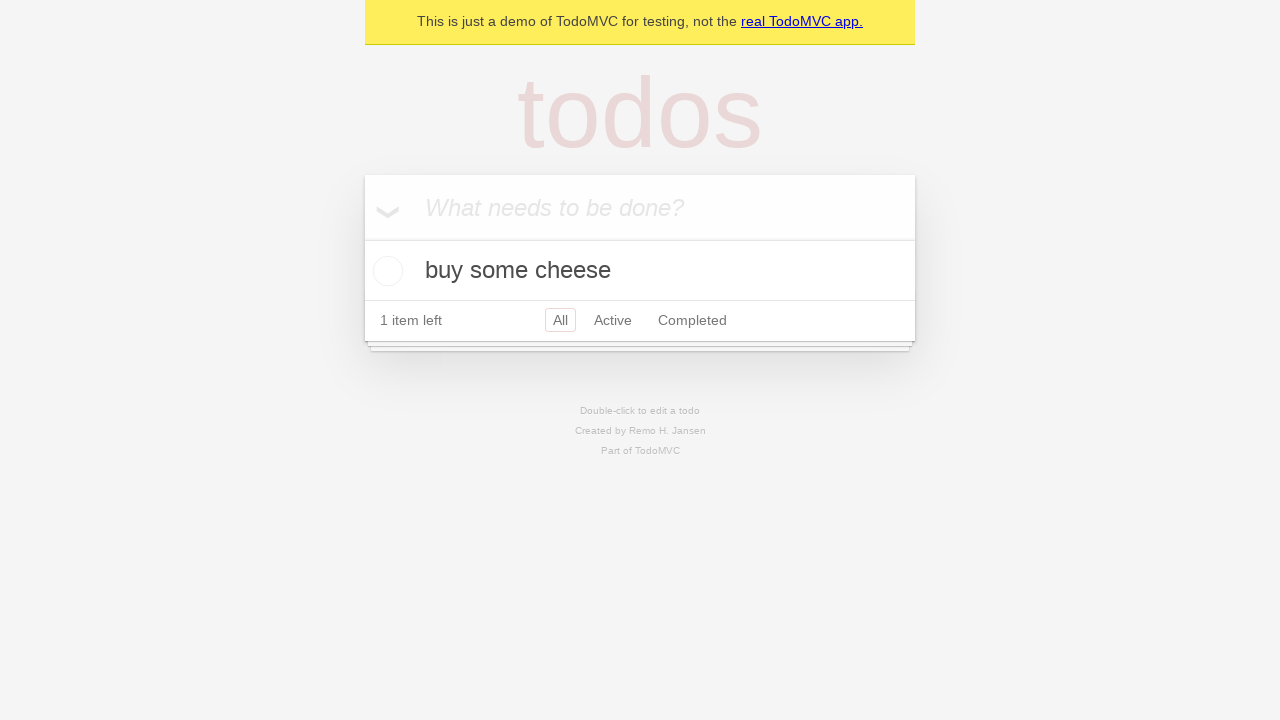

Filled todo input with 'feed the cat' on internal:attr=[placeholder="What needs to be done?"i]
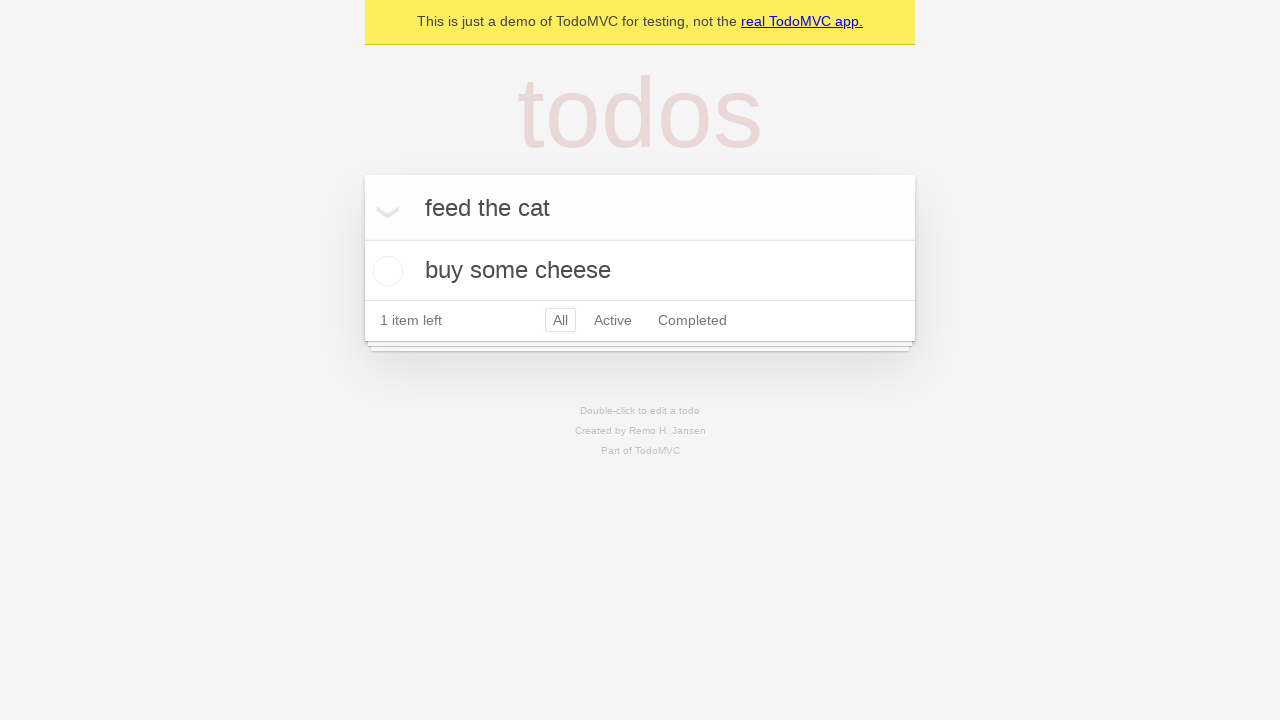

Pressed Enter to create second todo on internal:attr=[placeholder="What needs to be done?"i]
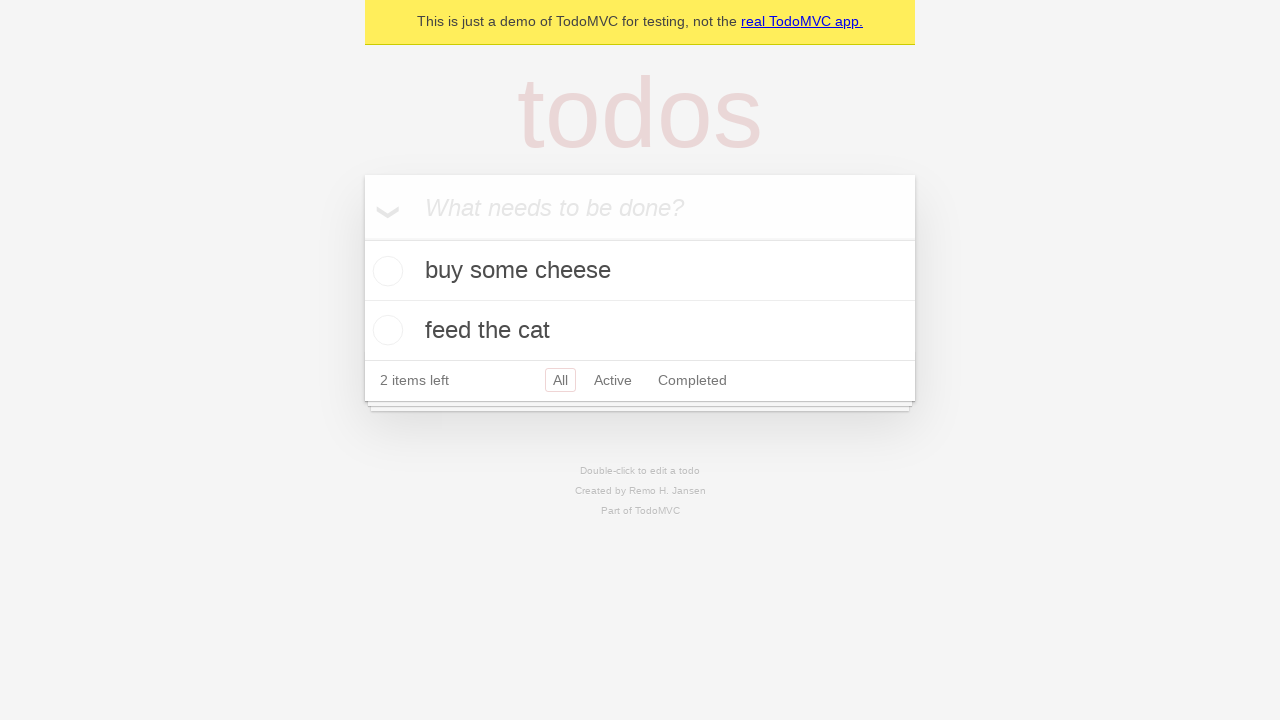

Filled todo input with 'book a doctors appointment' on internal:attr=[placeholder="What needs to be done?"i]
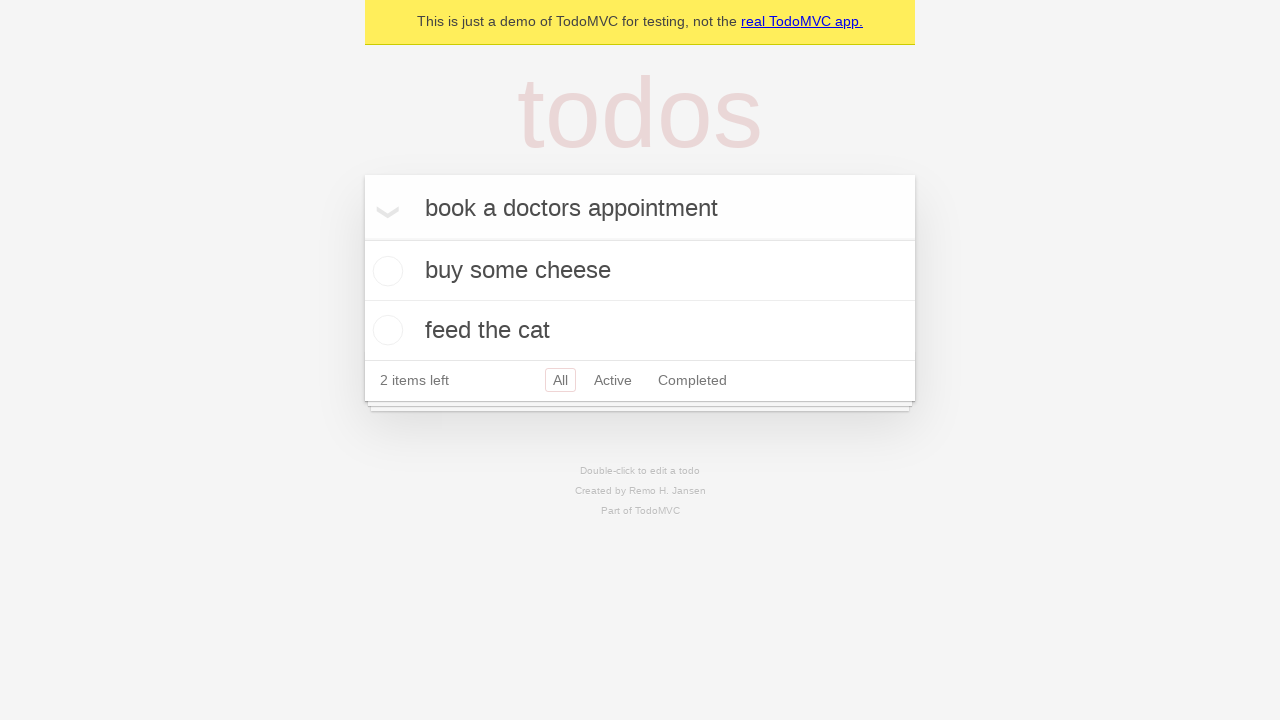

Pressed Enter to create third todo on internal:attr=[placeholder="What needs to be done?"i]
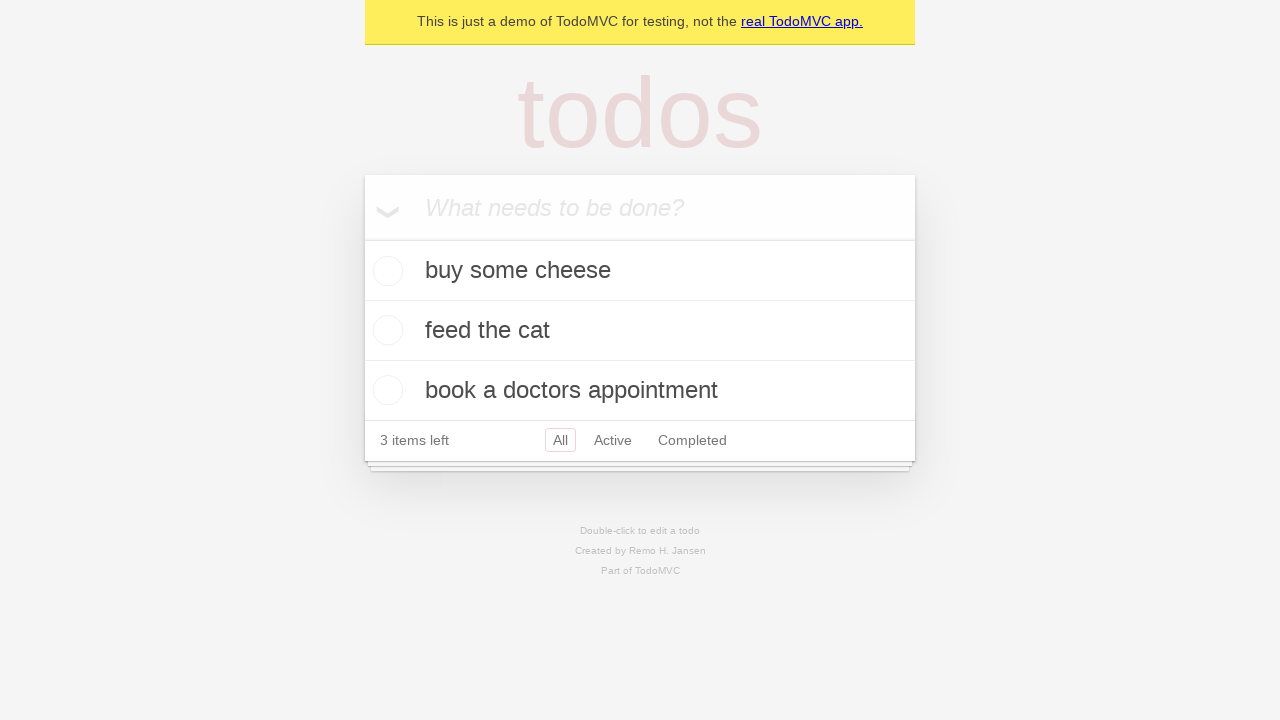

Waited for third todo to load
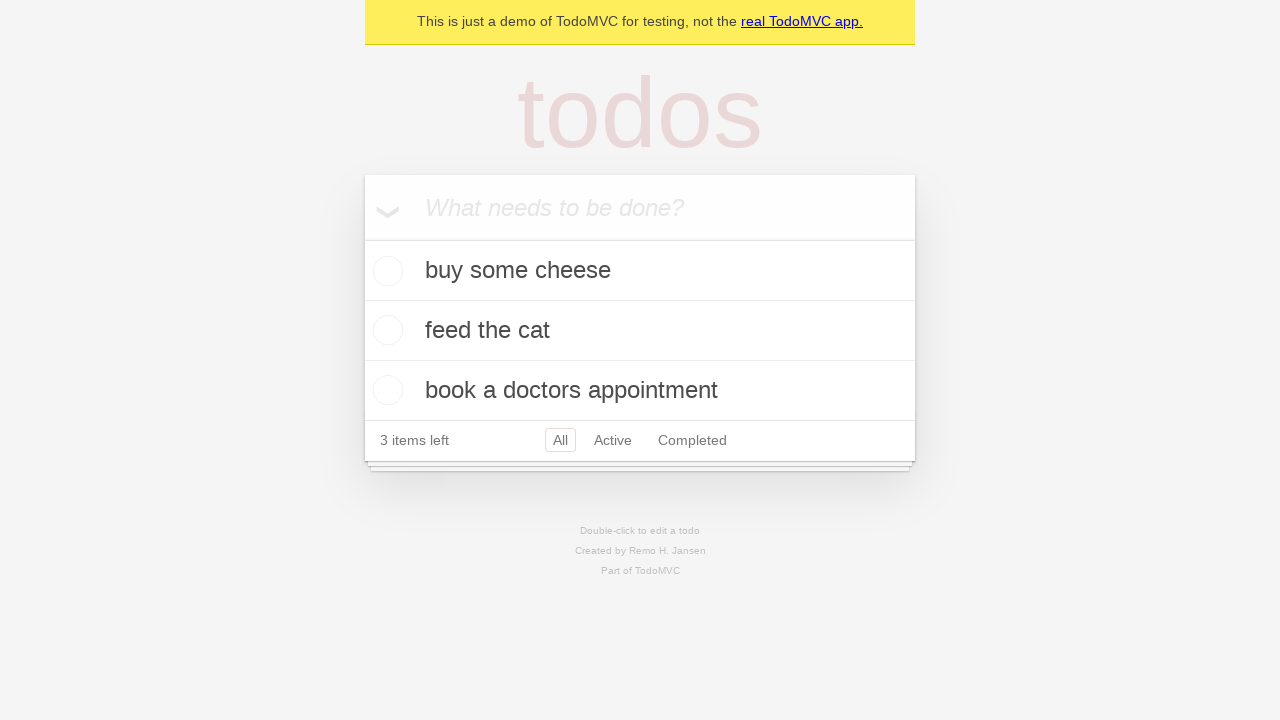

Double-clicked second todo item to enter edit mode at (640, 331) on [data-testid='todo-item'] >> nth=1
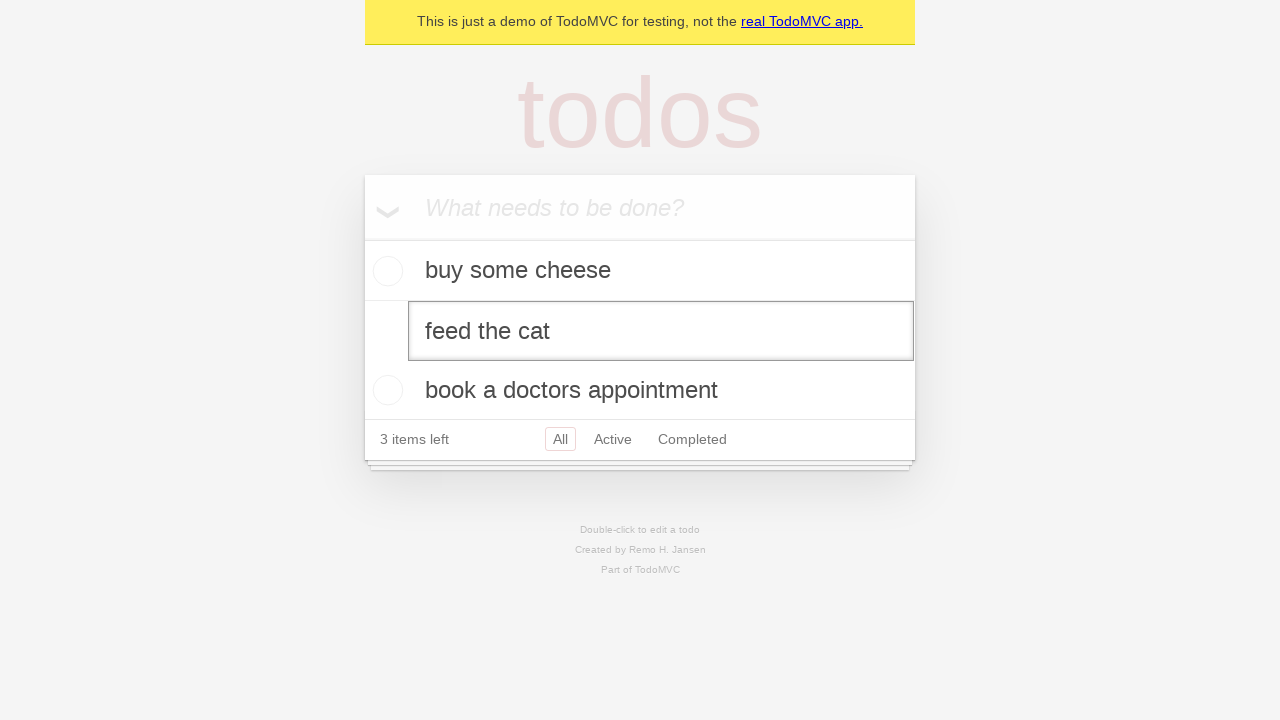

Filled edit field with text containing leading and trailing spaces on [data-testid='todo-item'] >> nth=1 >> internal:role=textbox[name="Edit"i]
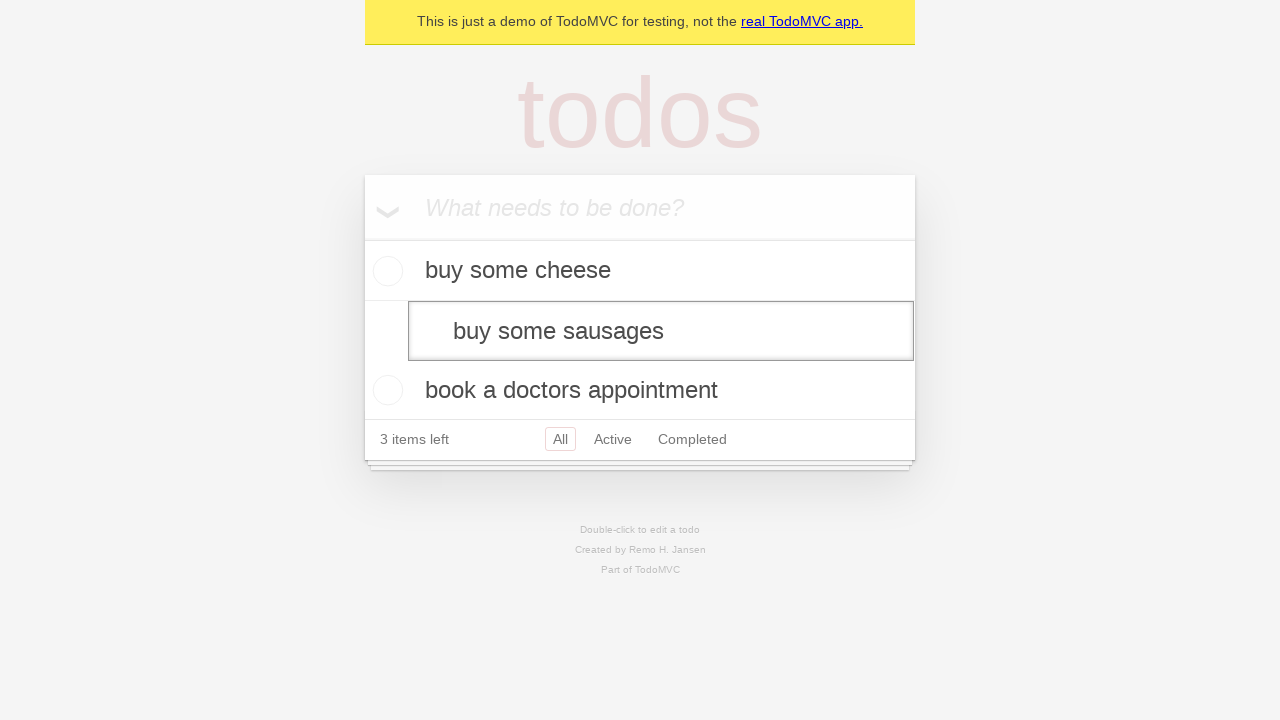

Pressed Enter to confirm edit and verify whitespace trimming on [data-testid='todo-item'] >> nth=1 >> internal:role=textbox[name="Edit"i]
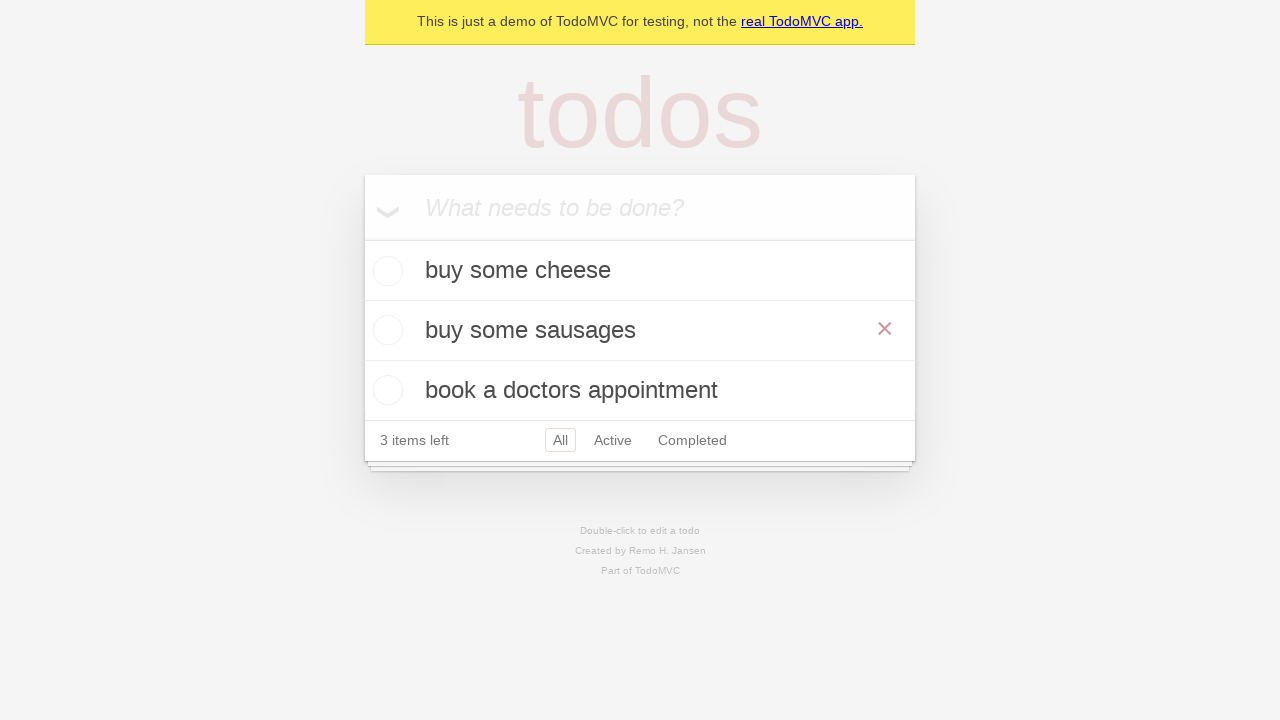

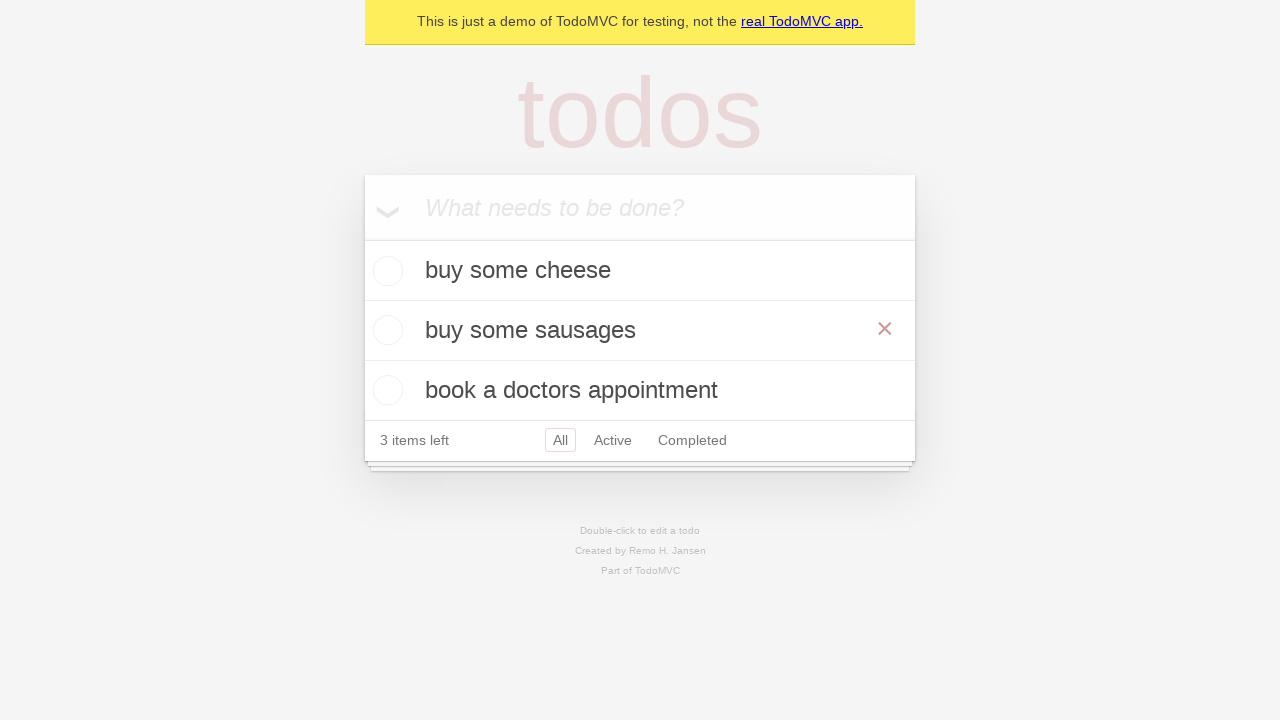